Tests drag and drop functionality on jQuery UI's droppable demo page by dragging an element from the draggable source to the droppable target within an iframe

Starting URL: https://jqueryui.com/droppable/

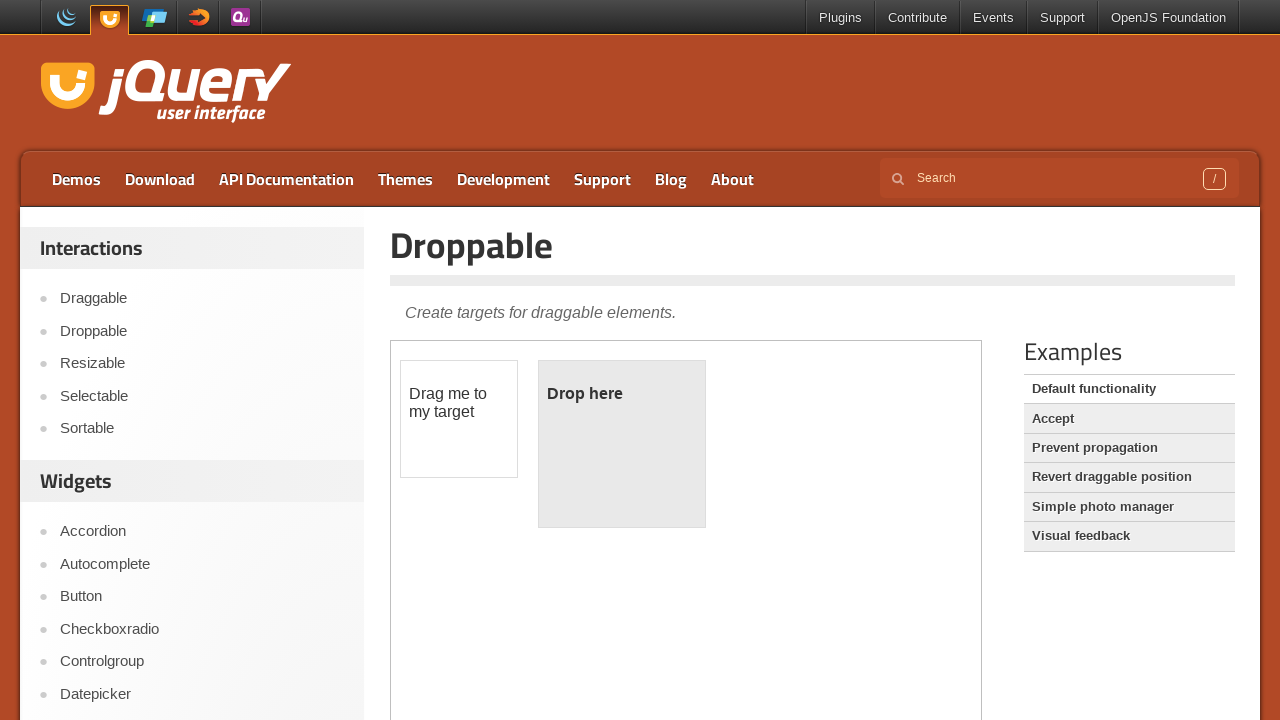

Located the demo iframe containing drag and drop elements
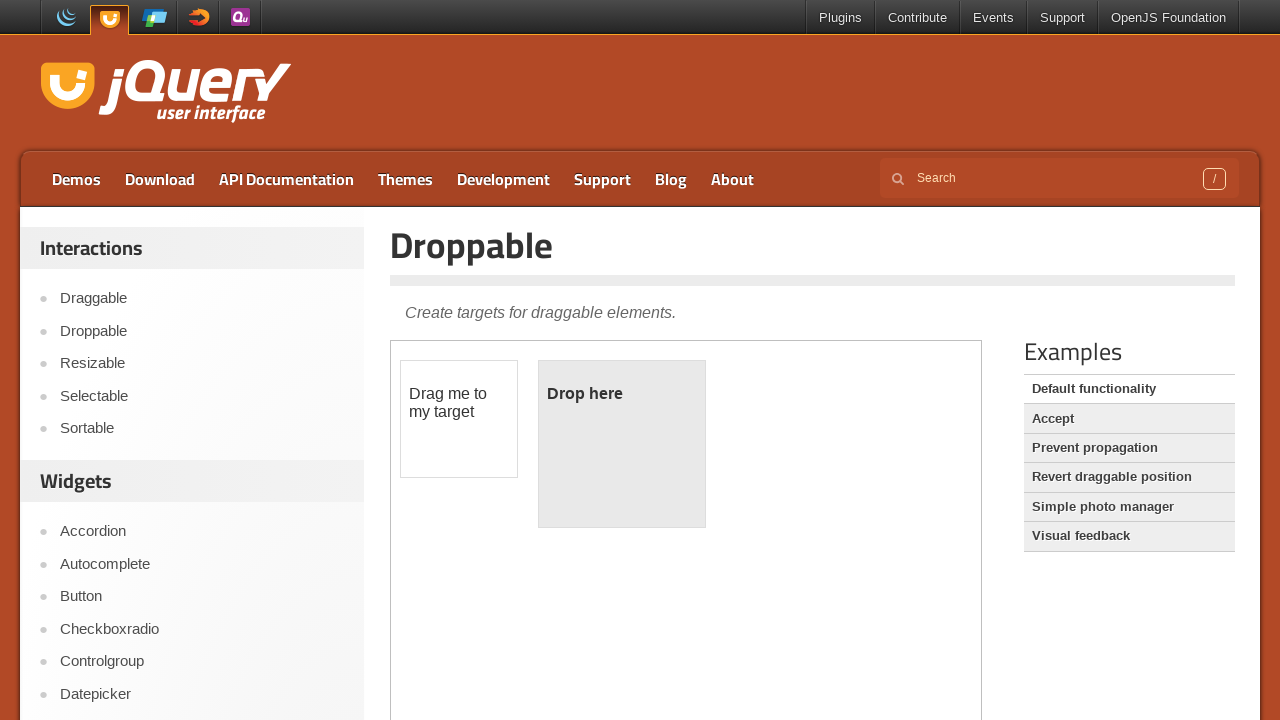

Draggable element is now visible
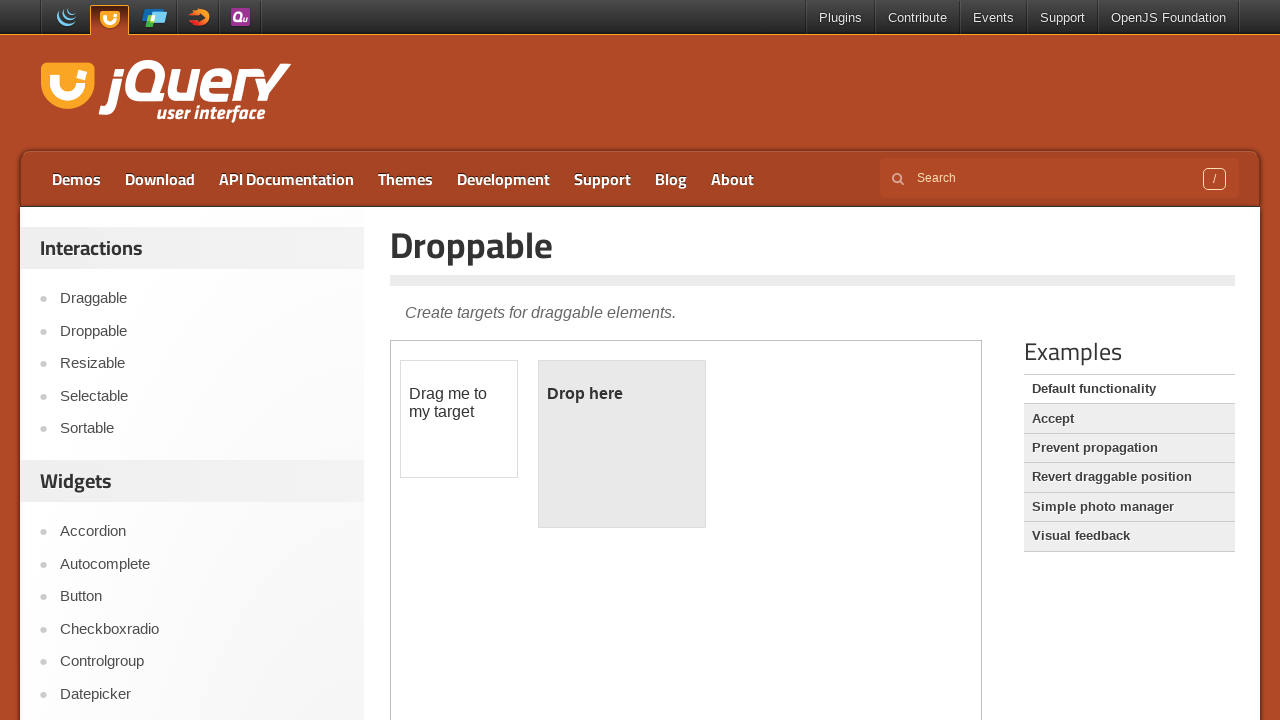

Located the draggable source element
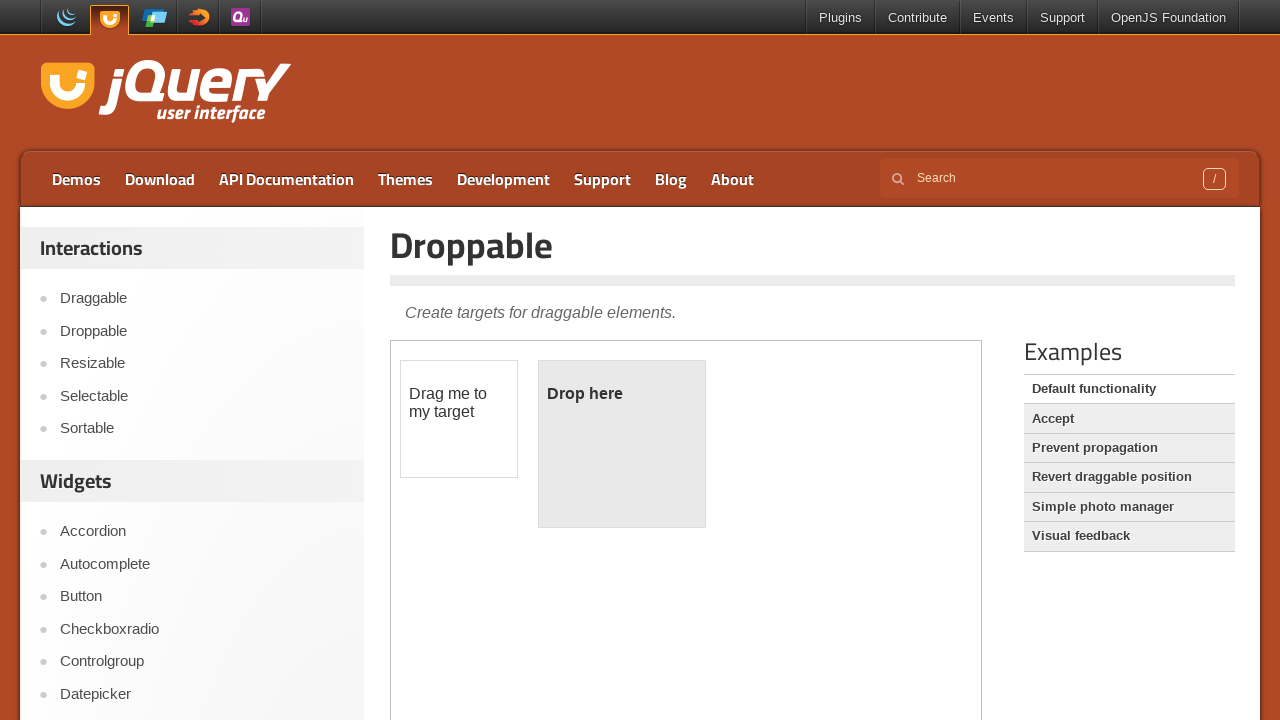

Located the droppable target element
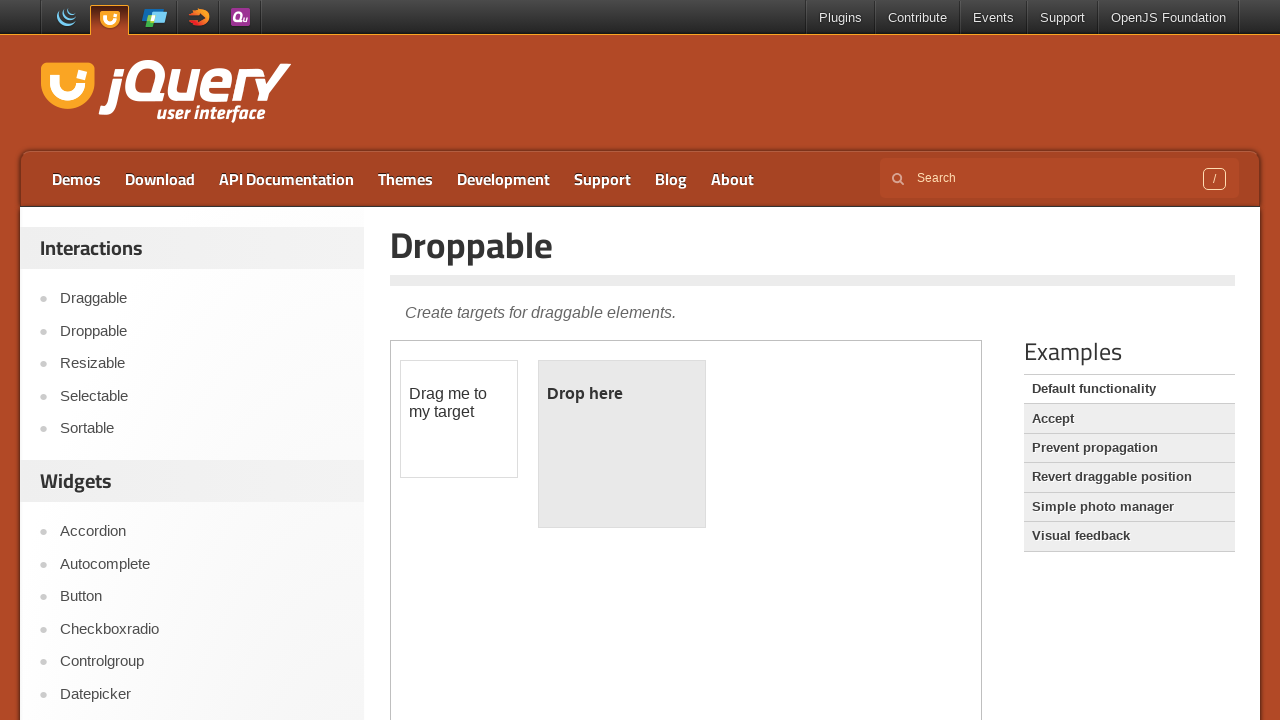

Performed drag and drop from draggable to droppable element at (622, 444)
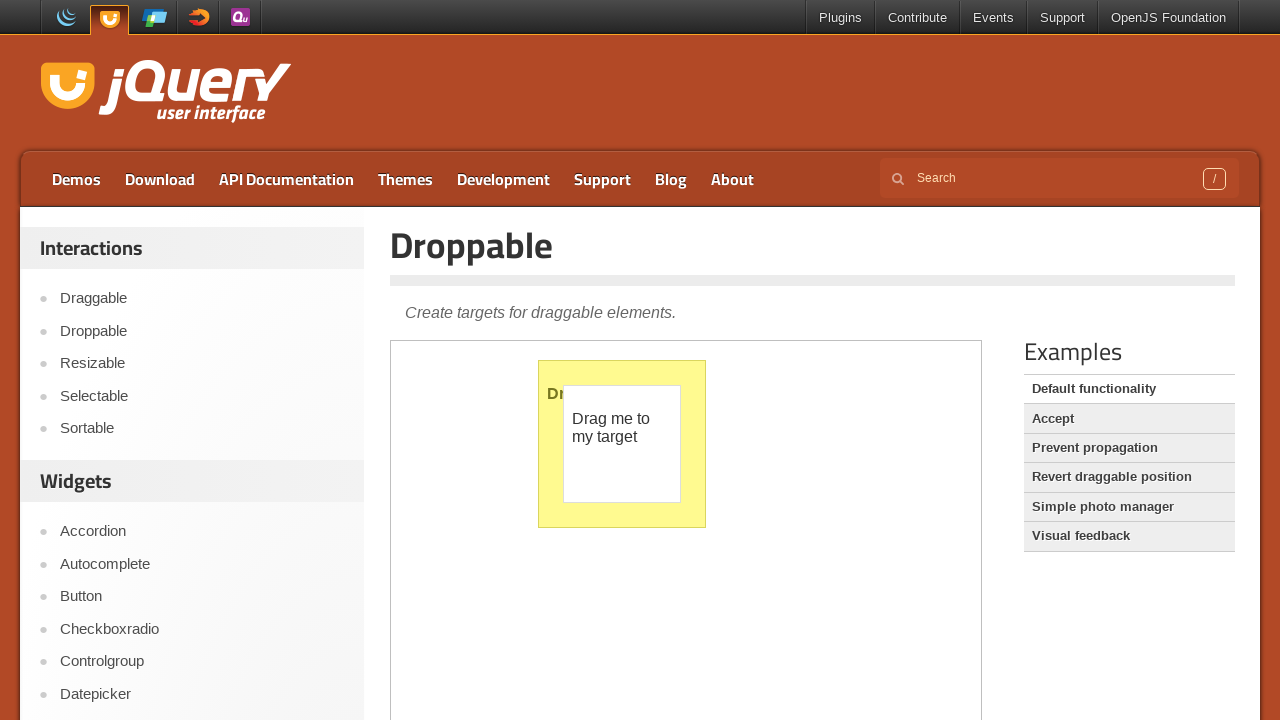

Verified drop was successful - droppable element now shows 'Dropped!' text
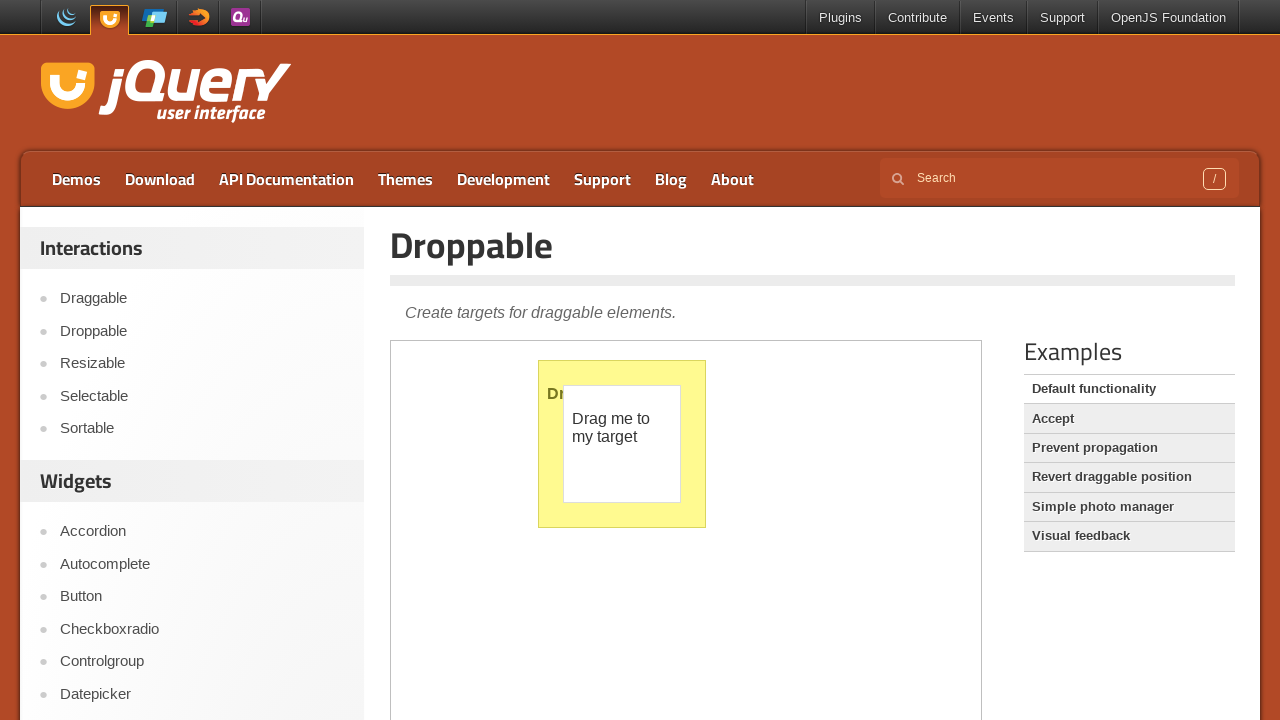

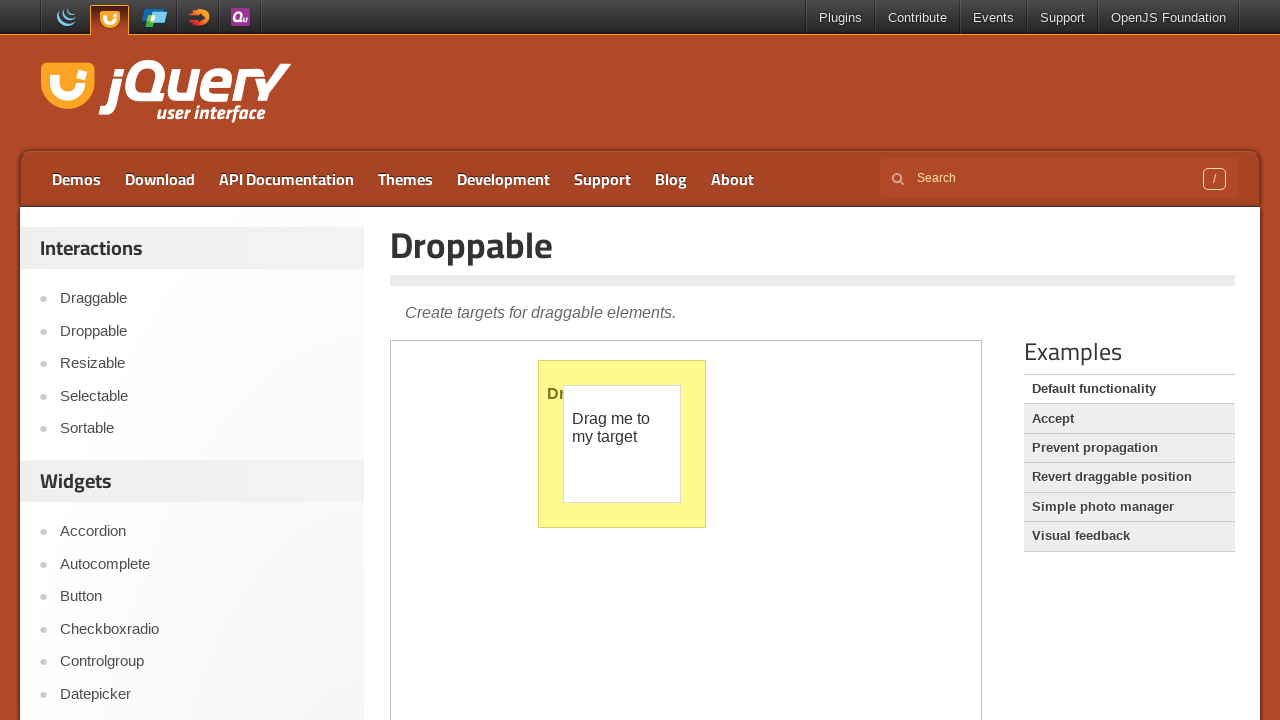